Tests page scrolling functionality by scrolling down the HubSpot blog page by 6000 pixels using JavaScript execution.

Starting URL: https://blog.hubspot.com/blog/tabid/6307/bid/34143/12-inspiring-examples-of-beautiful-blog-homepage-designs.aspx

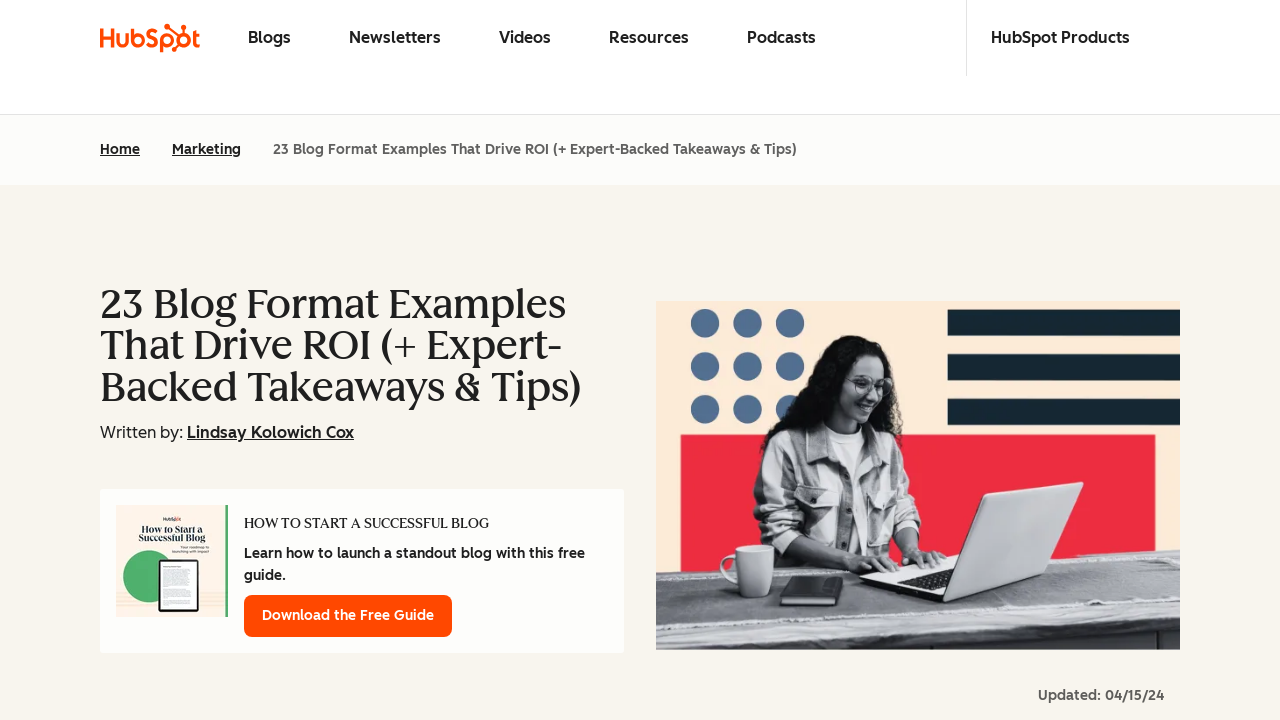

Waited for page to load (domcontentloaded state)
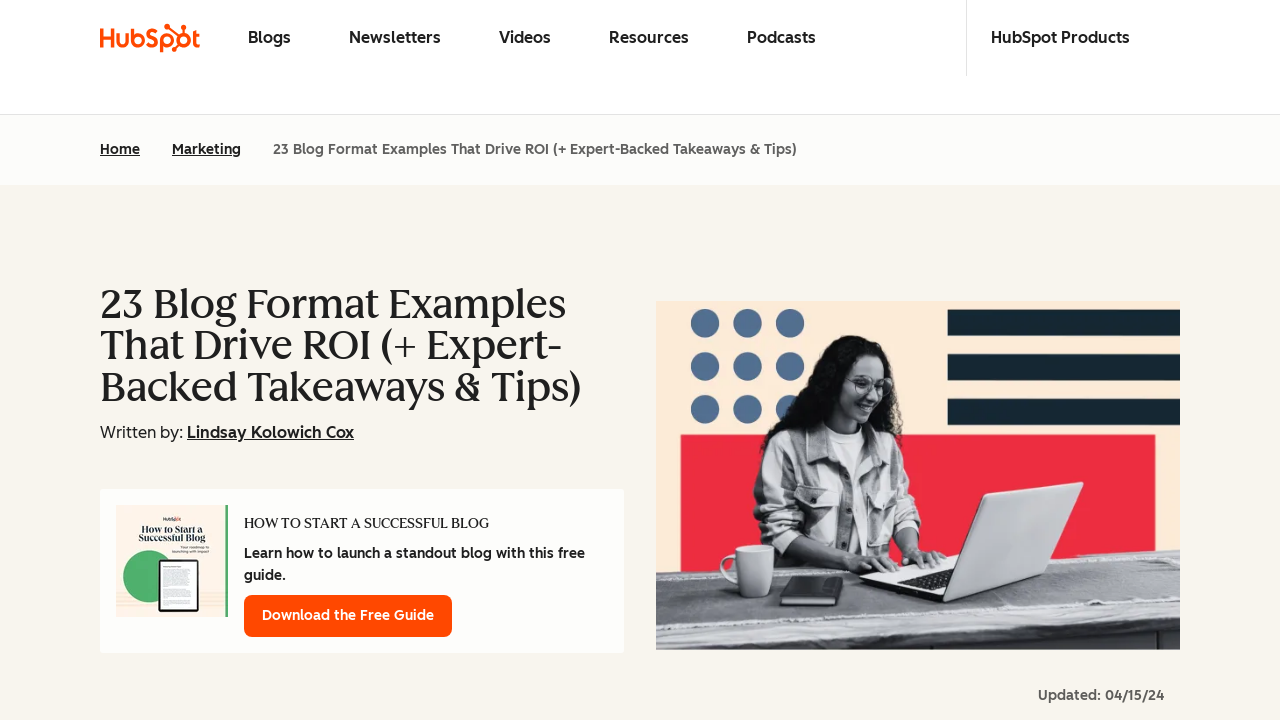

Scrolled down the page by 6000 pixels using JavaScript
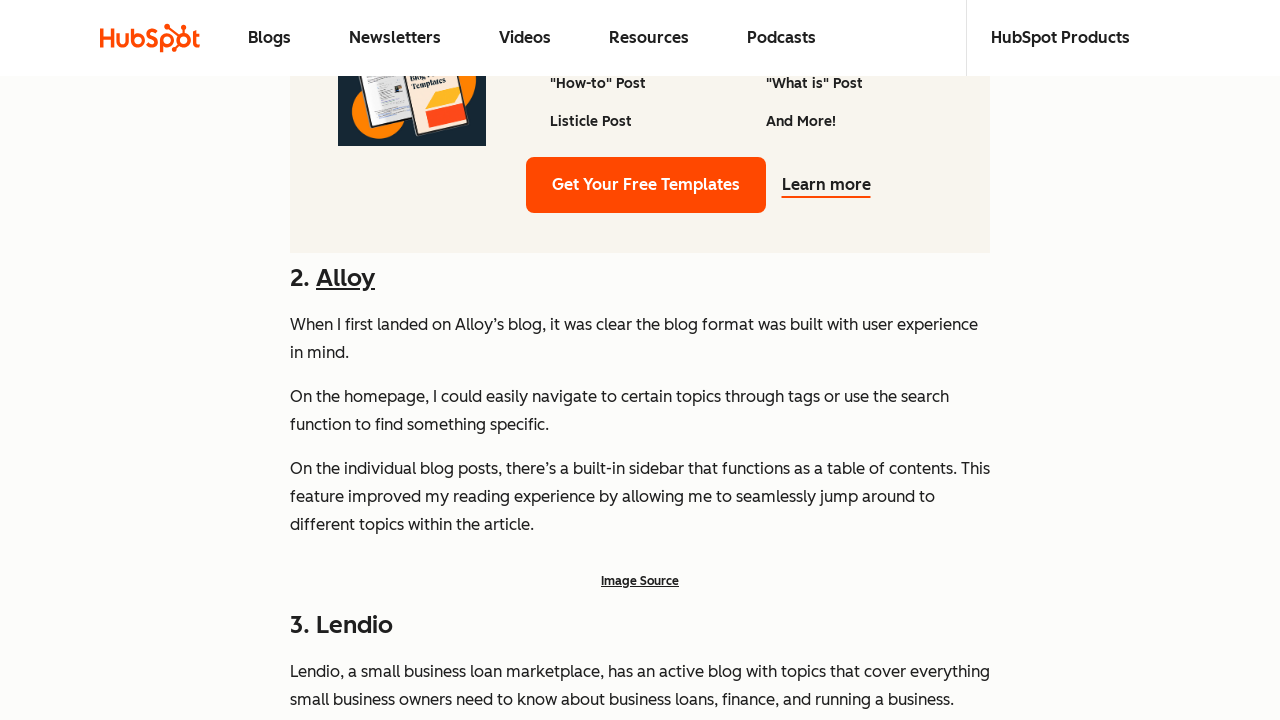

Waited 1 second for scroll to complete
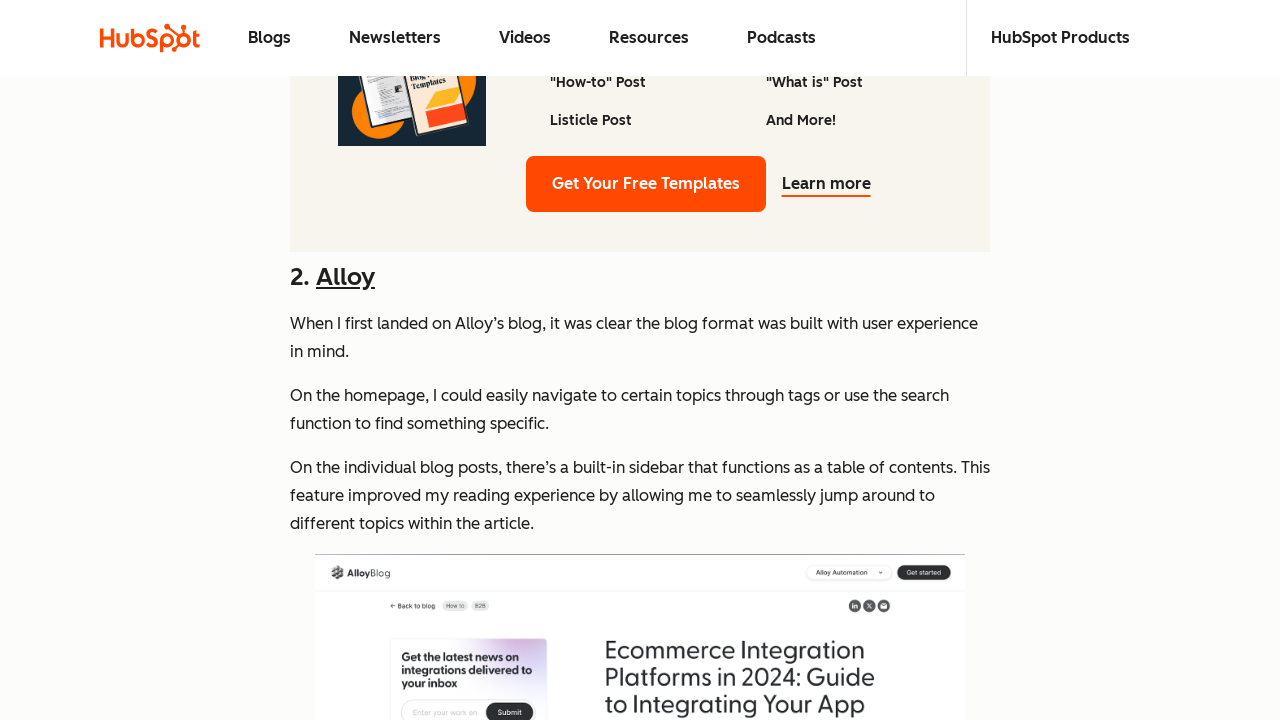

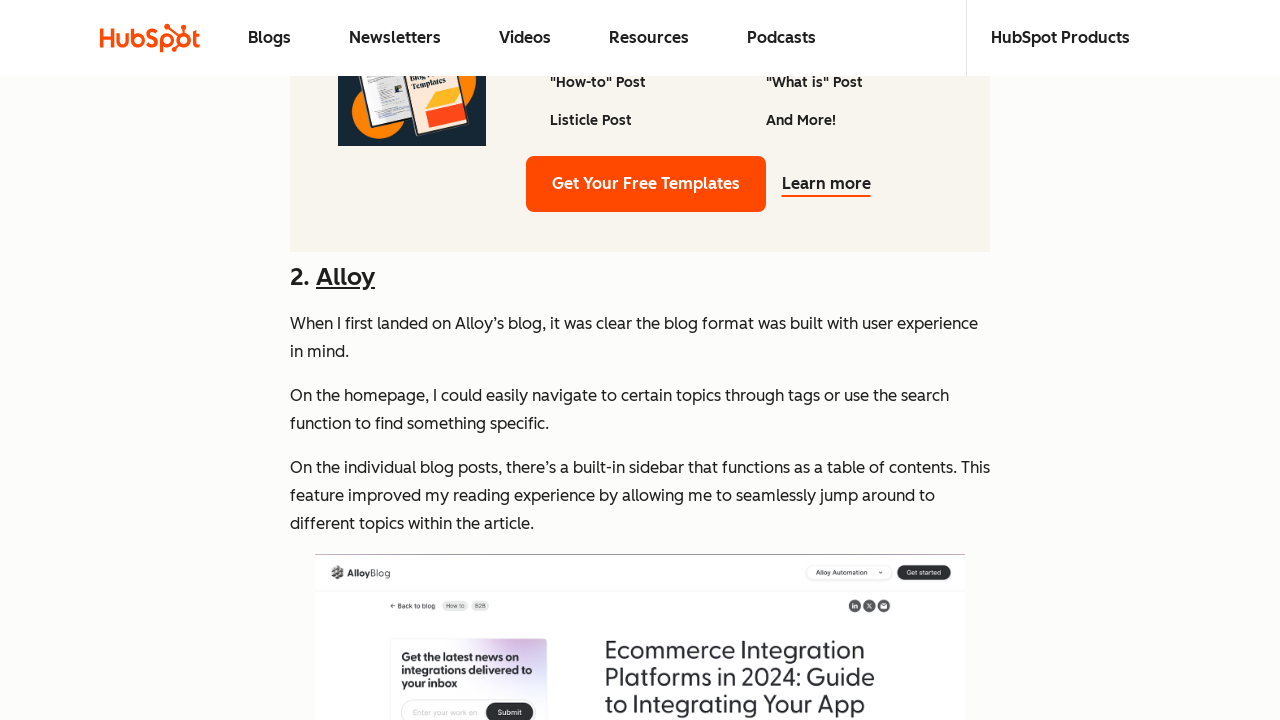